Tests interaction with a registration form by clicking on a language selection dropdown element

Starting URL: http://demo.automationtesting.in/Register.html

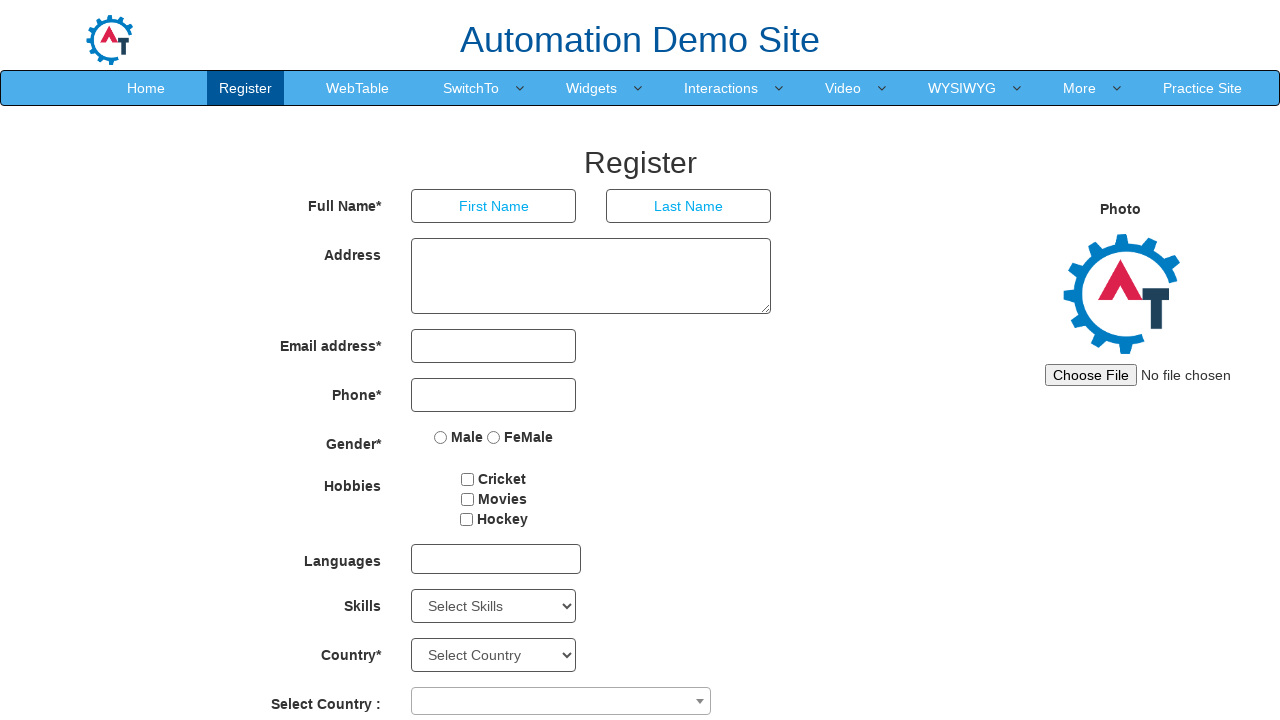

Navigated to registration form page
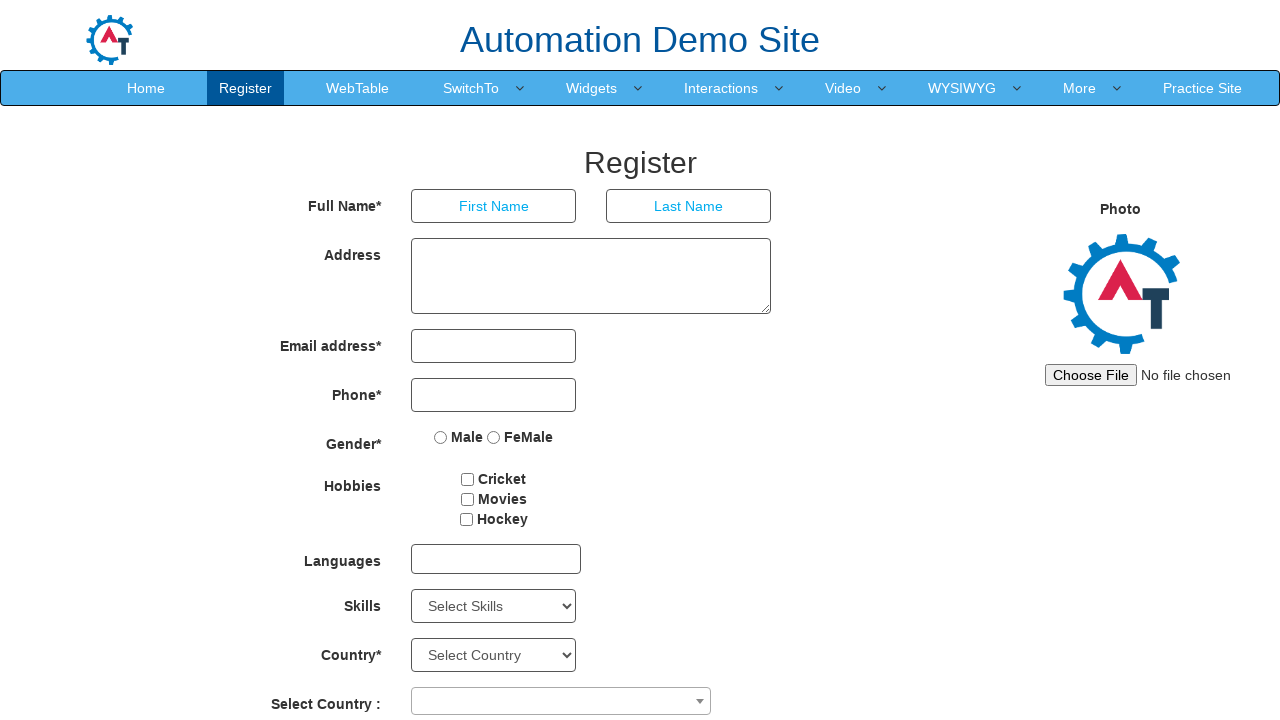

Clicked on the language selection dropdown element at (496, 559) on #msdd
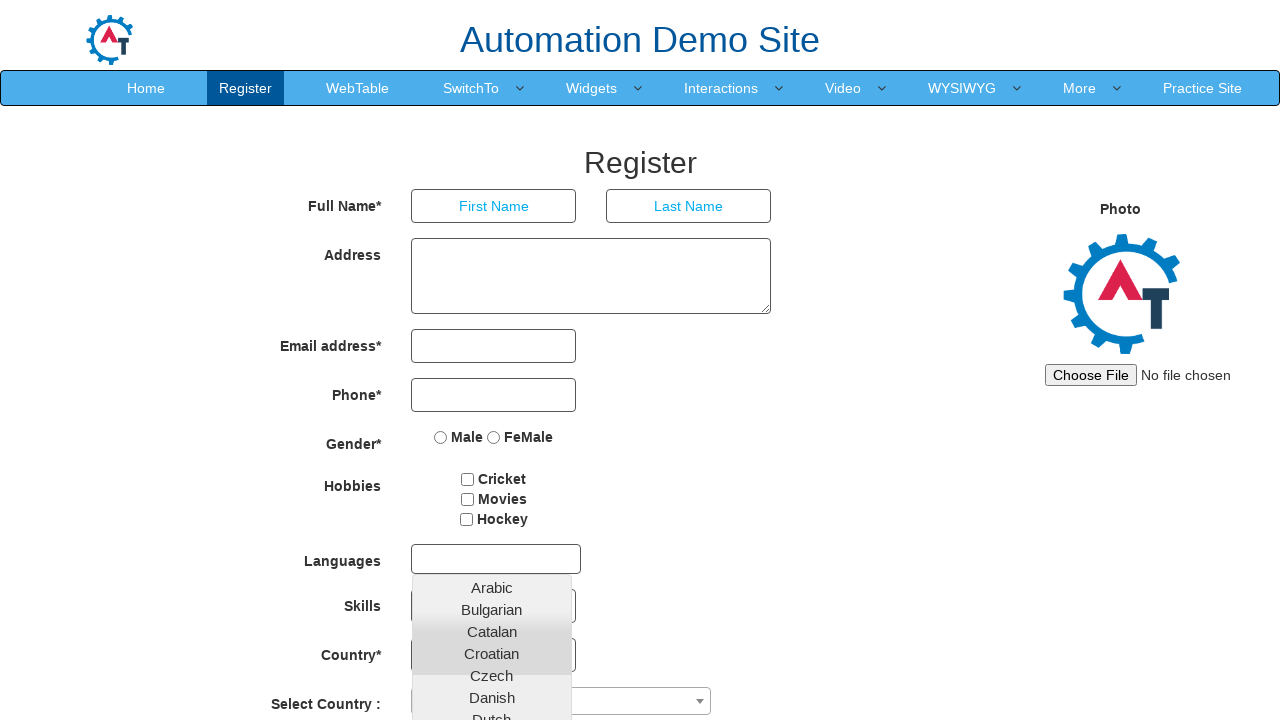

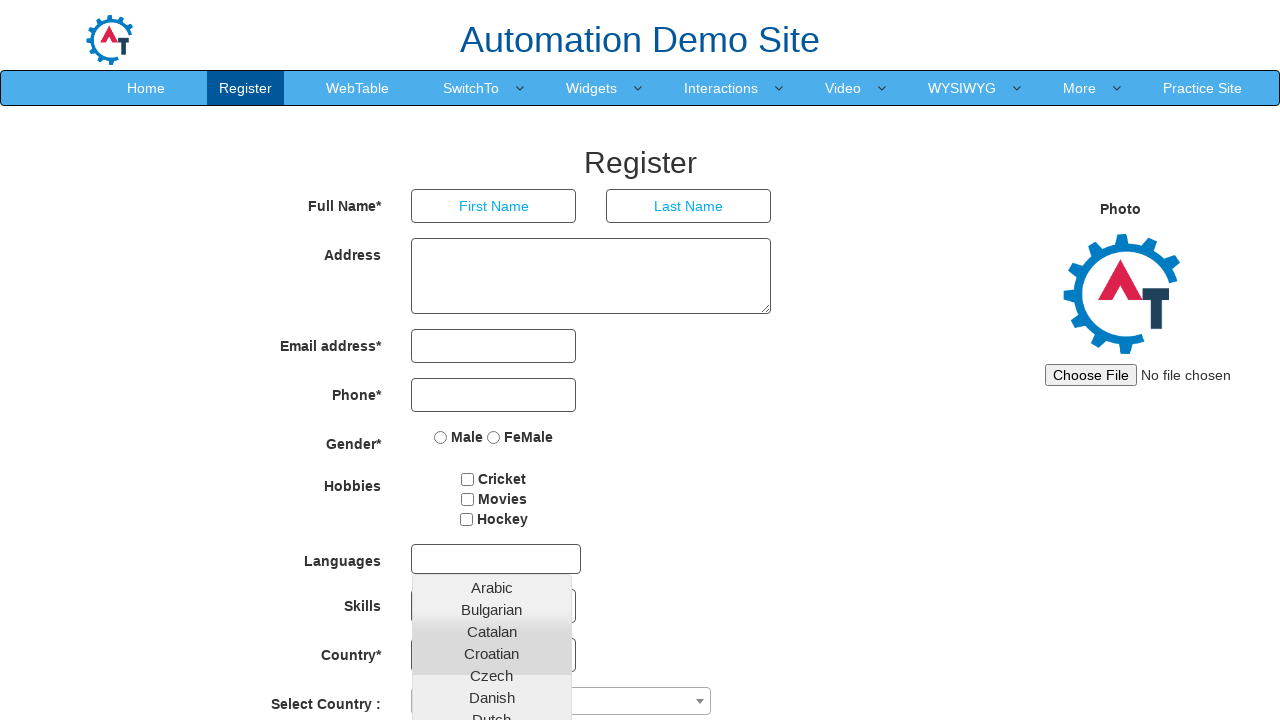